Tests file upload functionality by uploading multiple files and verifying they are successfully uploaded with correct names

Starting URL: https://davidwalsh.name/demo/multiple-file-upload.php

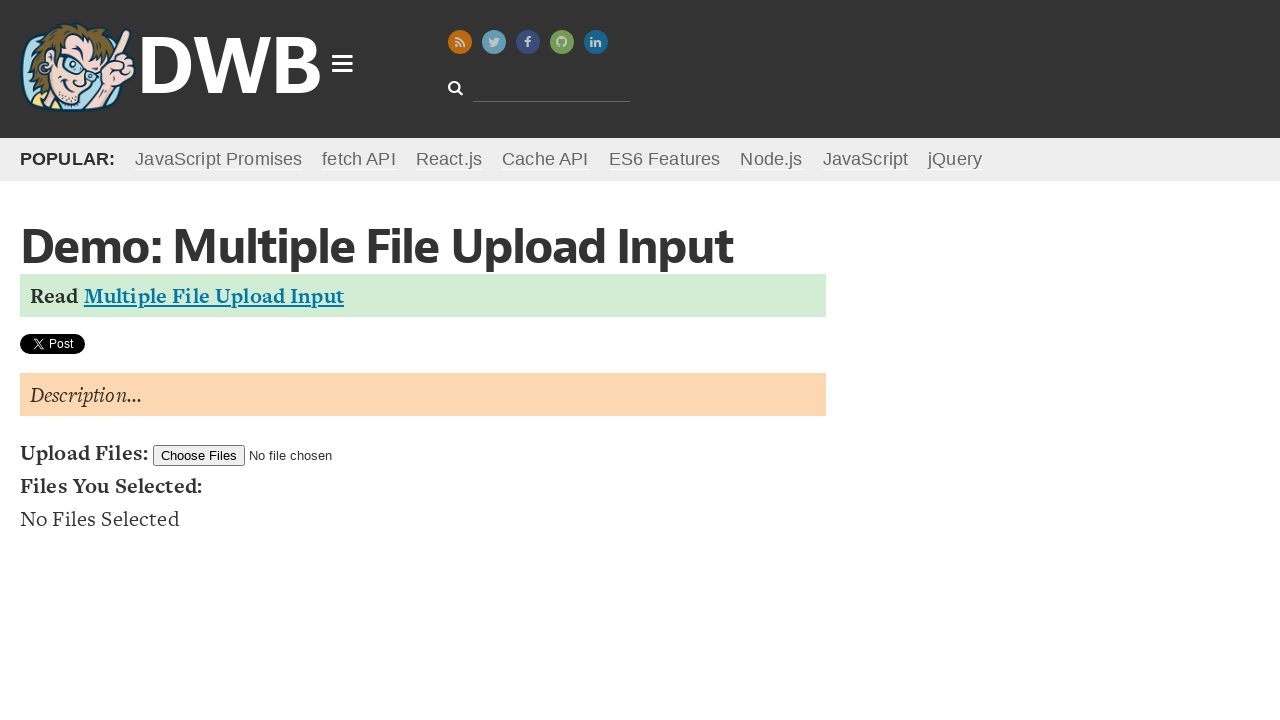

Created temporary test file Text1.txt with content
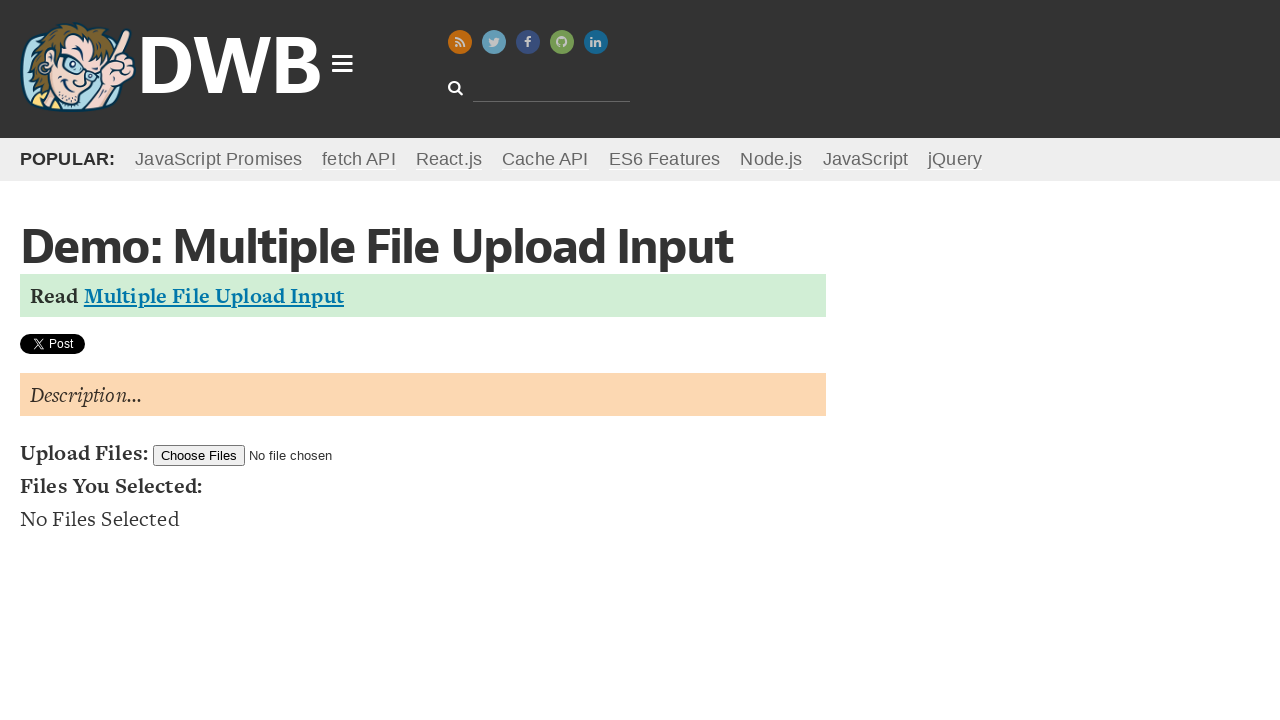

Created temporary test file Text2.txt with content
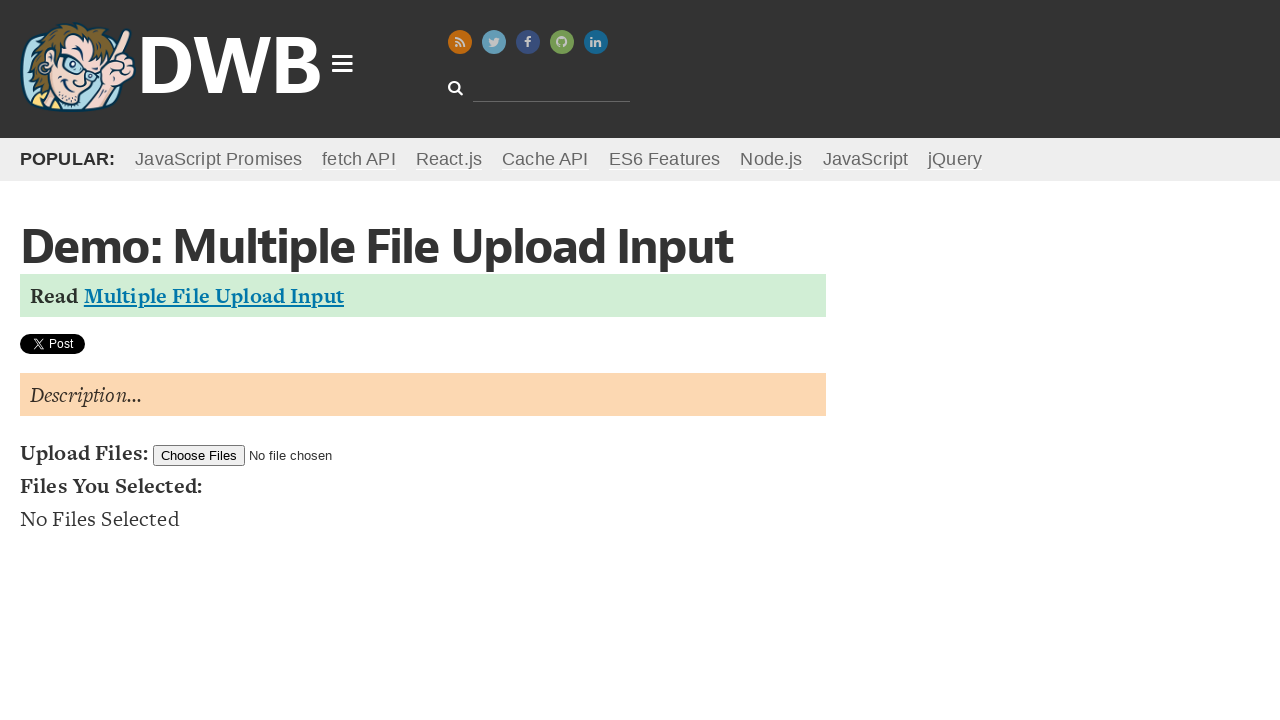

Set input files for upload with Text1.txt and Text2.txt
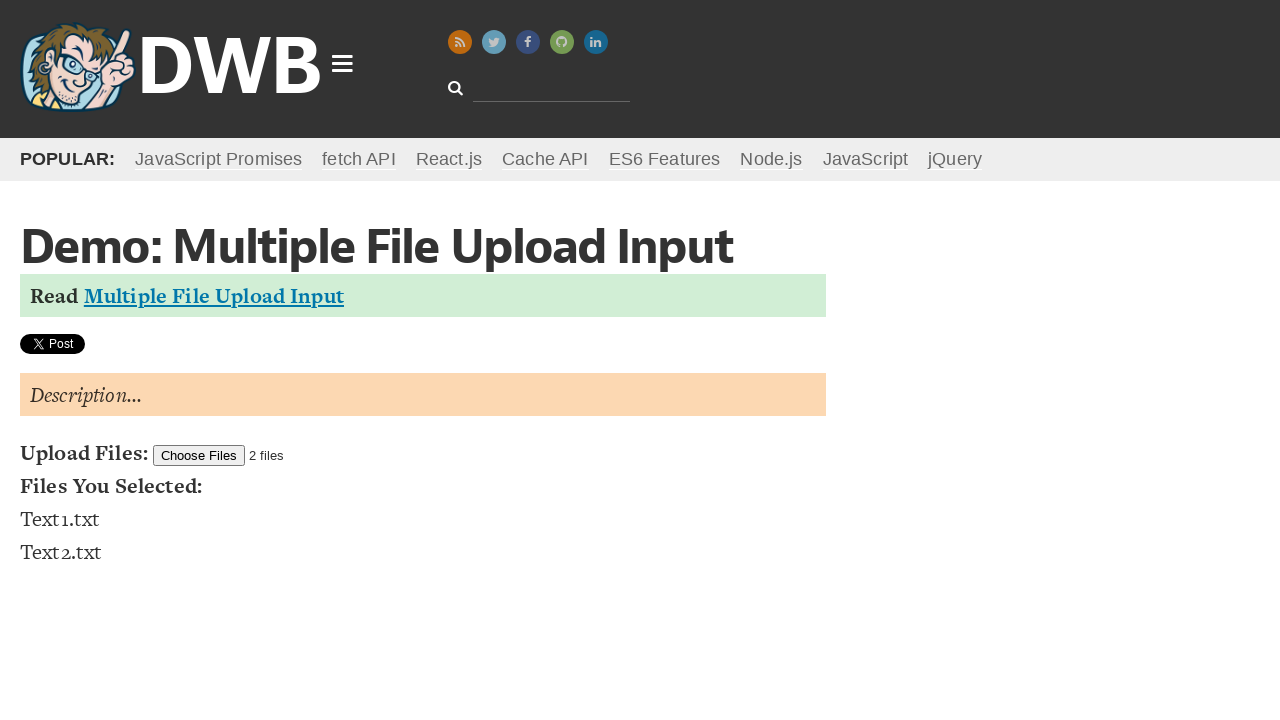

Waited for uploaded files to appear in the file list
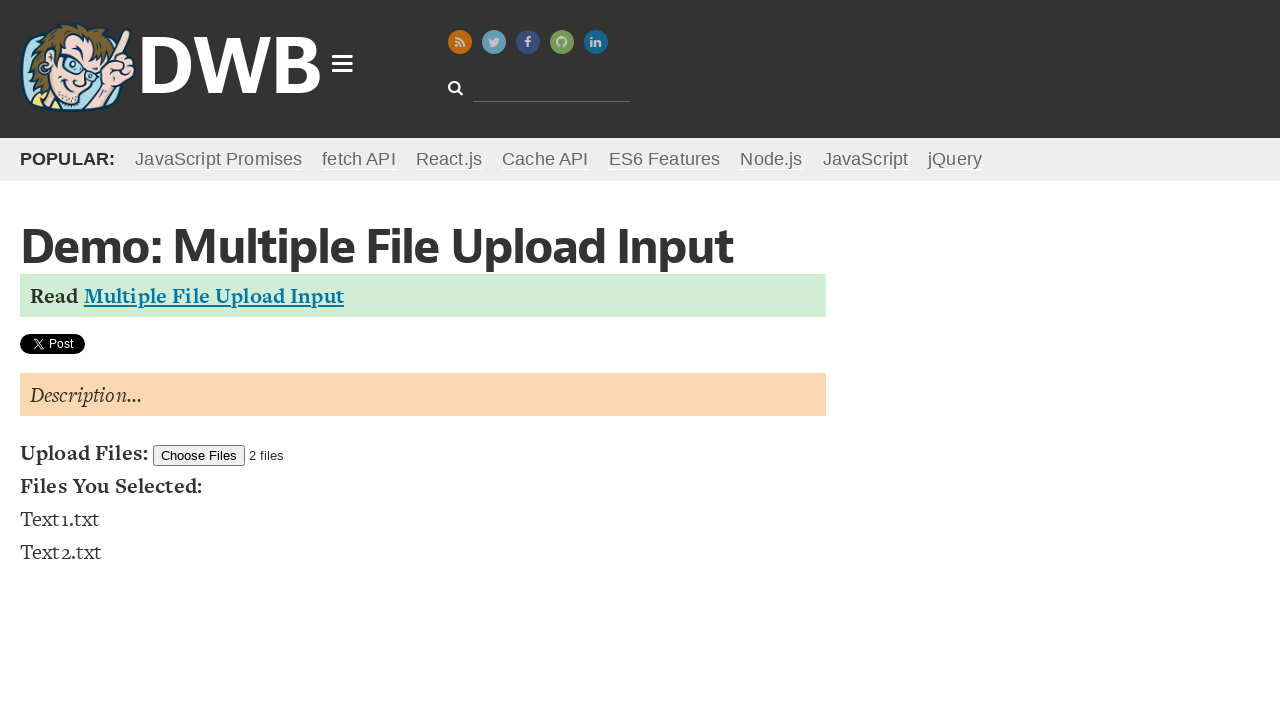

Counted uploaded files in the list: 2 files found
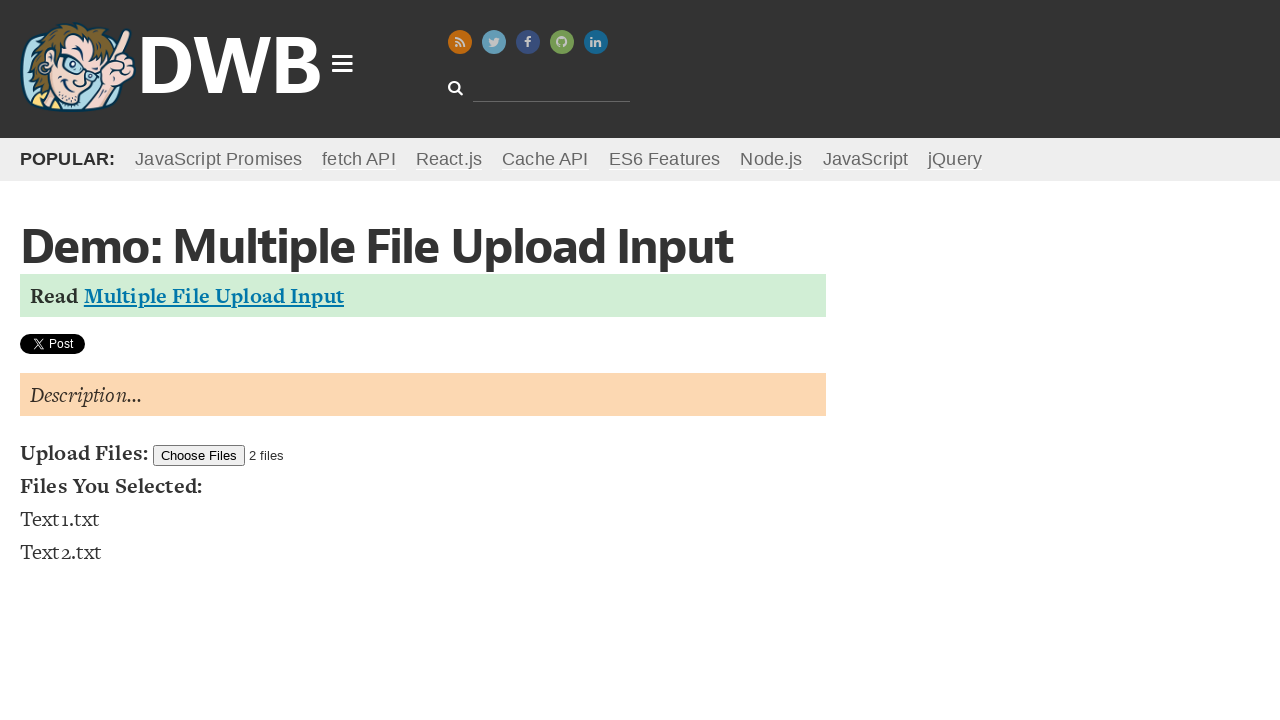

Verified that exactly 2 files were uploaded
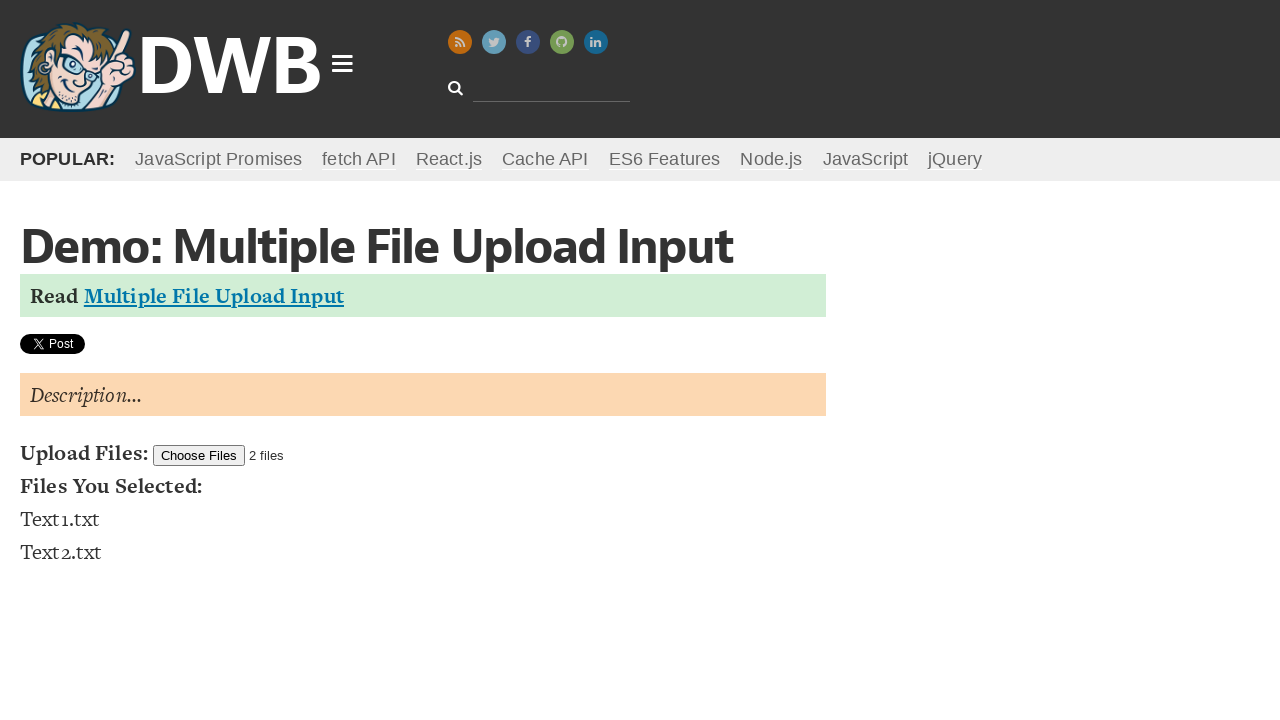

Retrieved first file name from list: Text1.txt
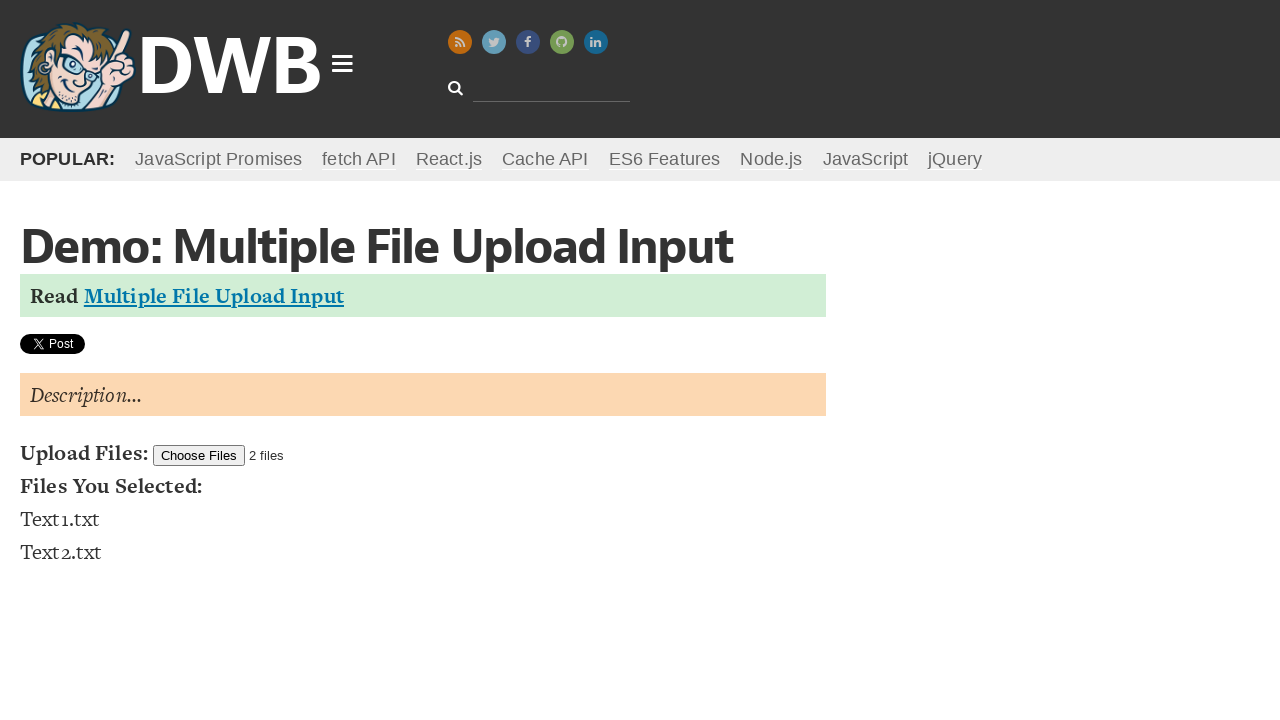

Retrieved second file name from list: Text2.txt
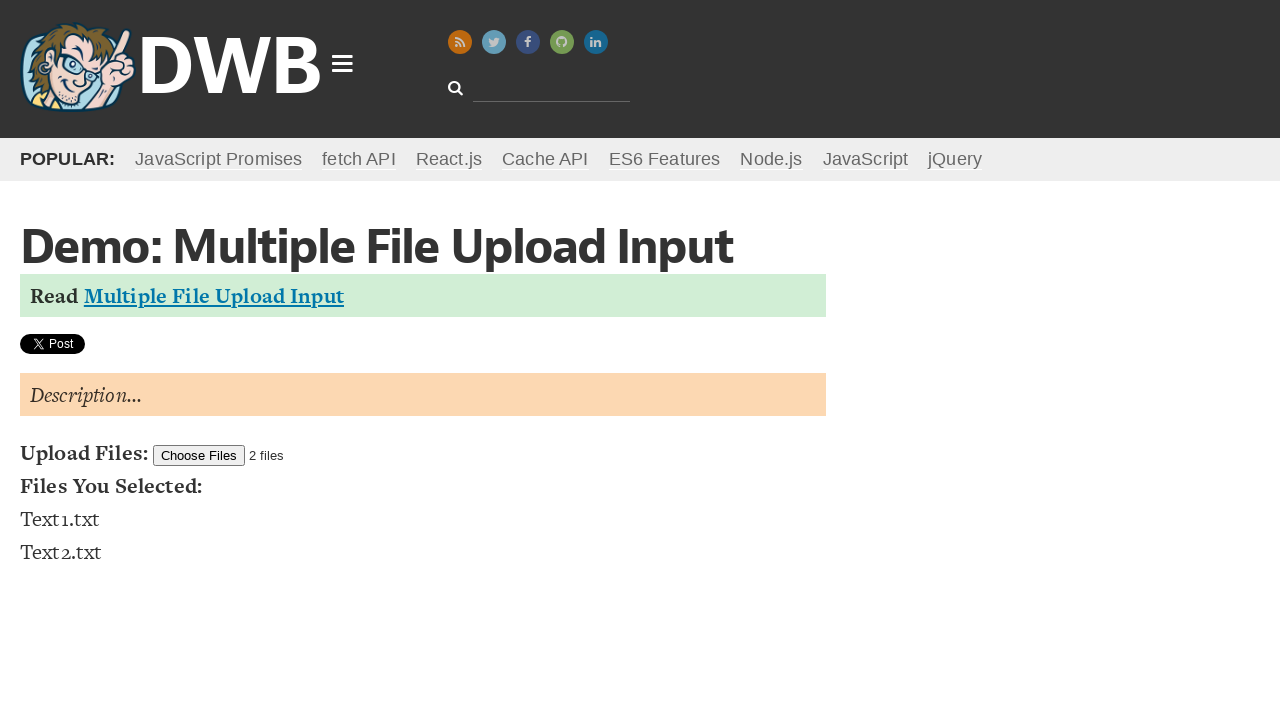

Verified first file name matches 'Text1.txt'
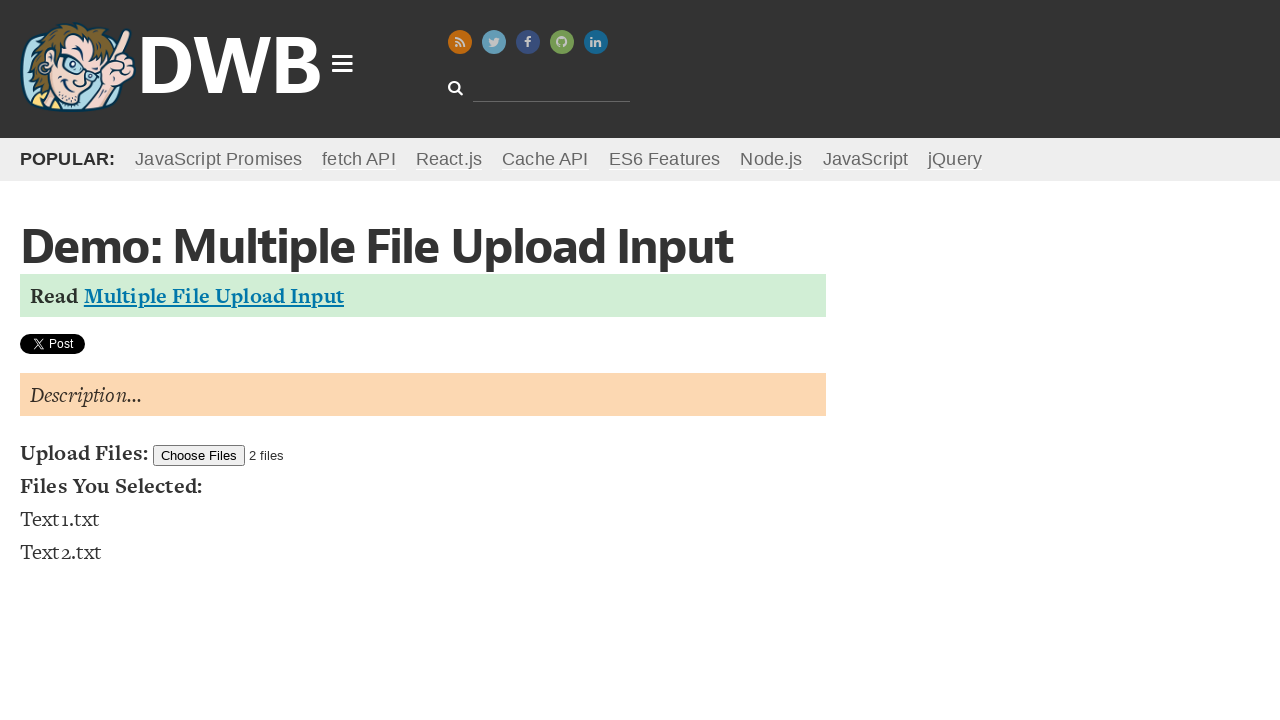

Verified second file name matches 'Text2.txt'
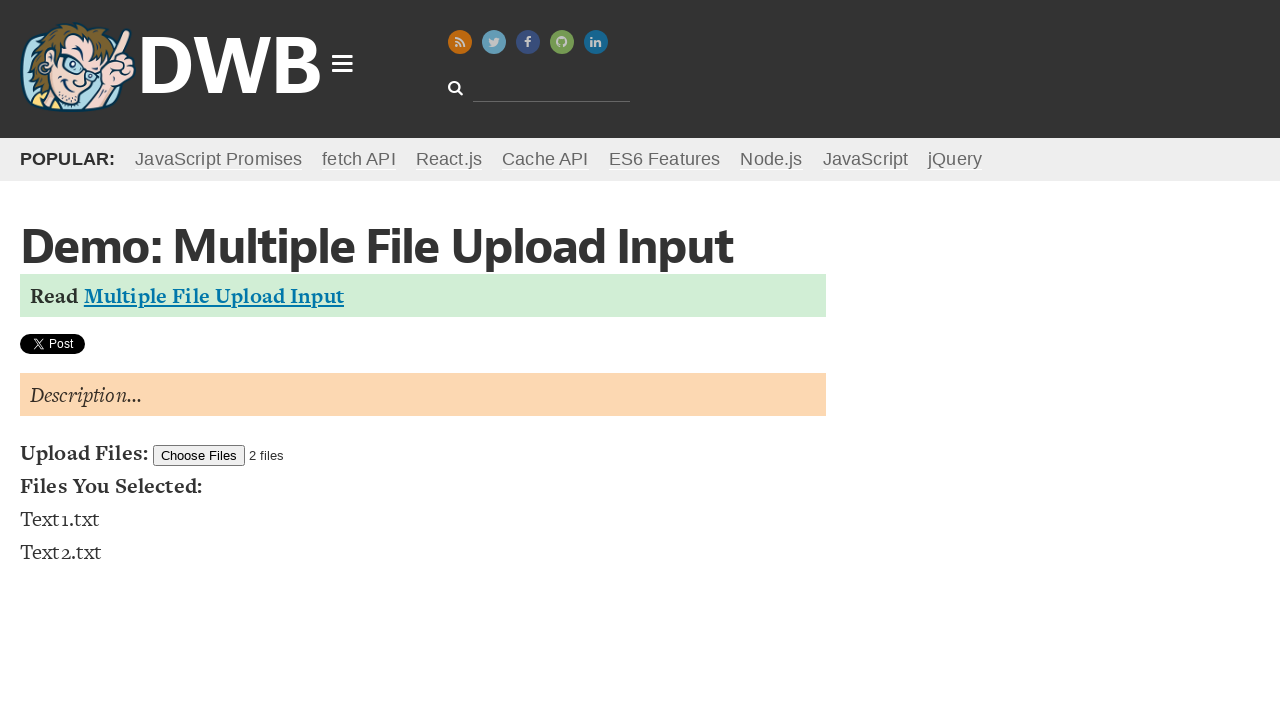

Cleaned up temporary test files and directory
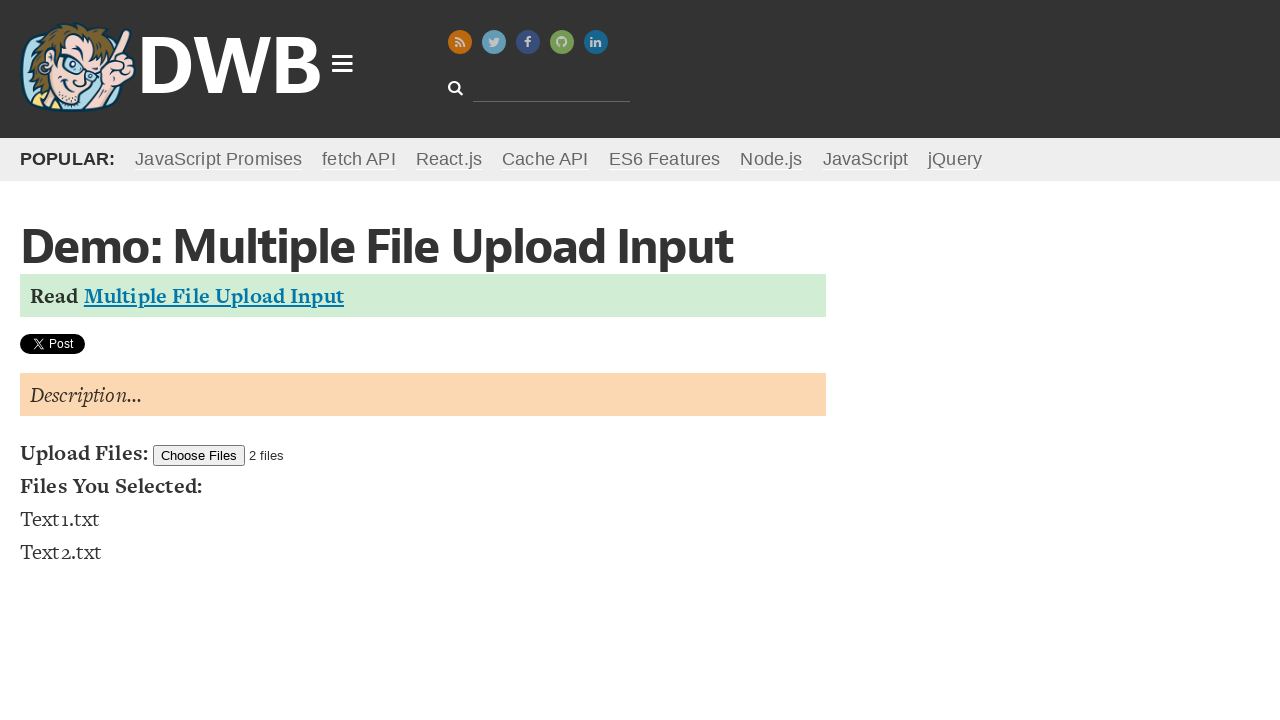

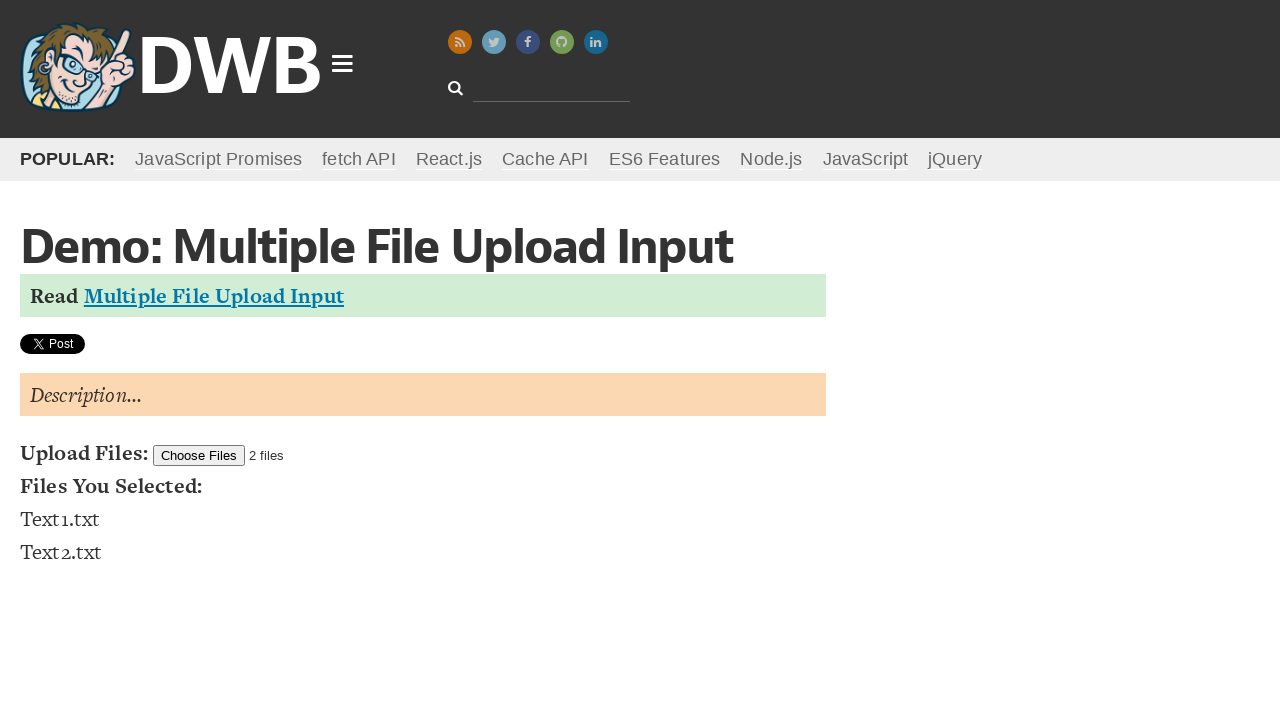